Tests the JPX (Japan Exchange Group) stock listing page by selecting display options, filtering by "Growth" market, performing a search, and navigating through paginated results.

Starting URL: https://www2.jpx.co.jp/tseHpFront/JJK010010Action.do?Show=Show

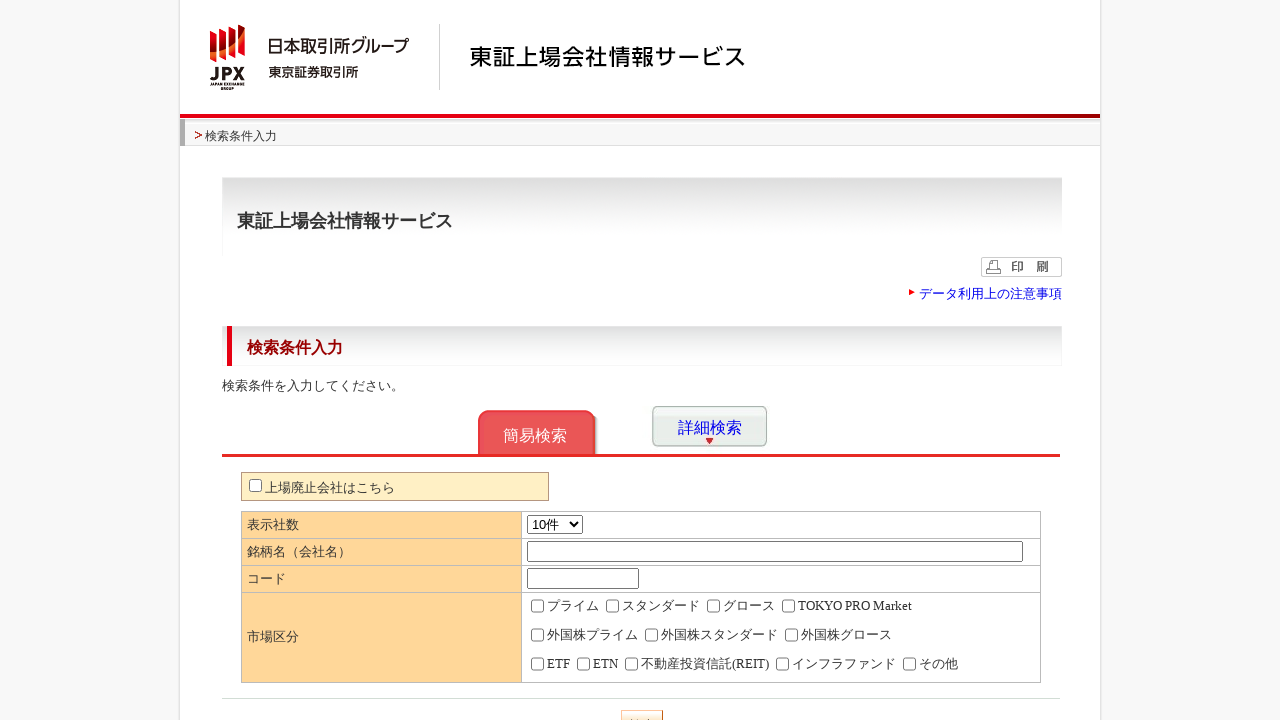

Waited for page to fully load
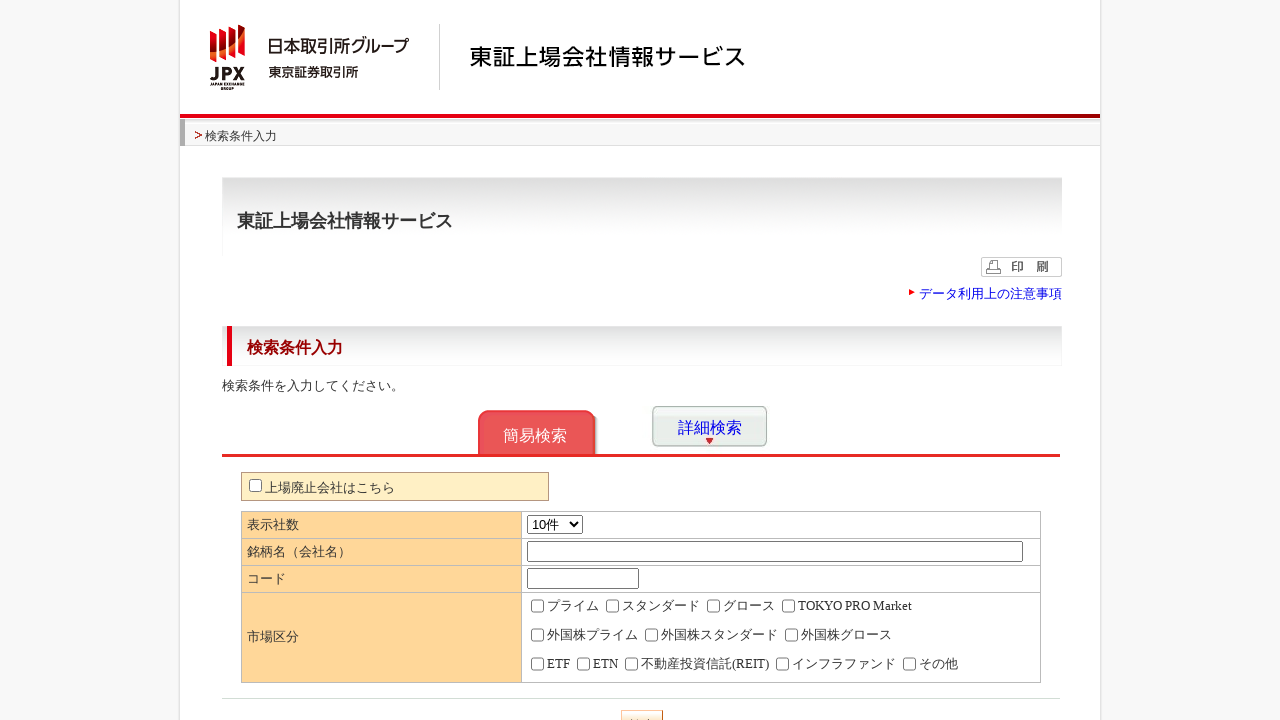

Selected 200 items per page from dropdown on internal:role=combobox
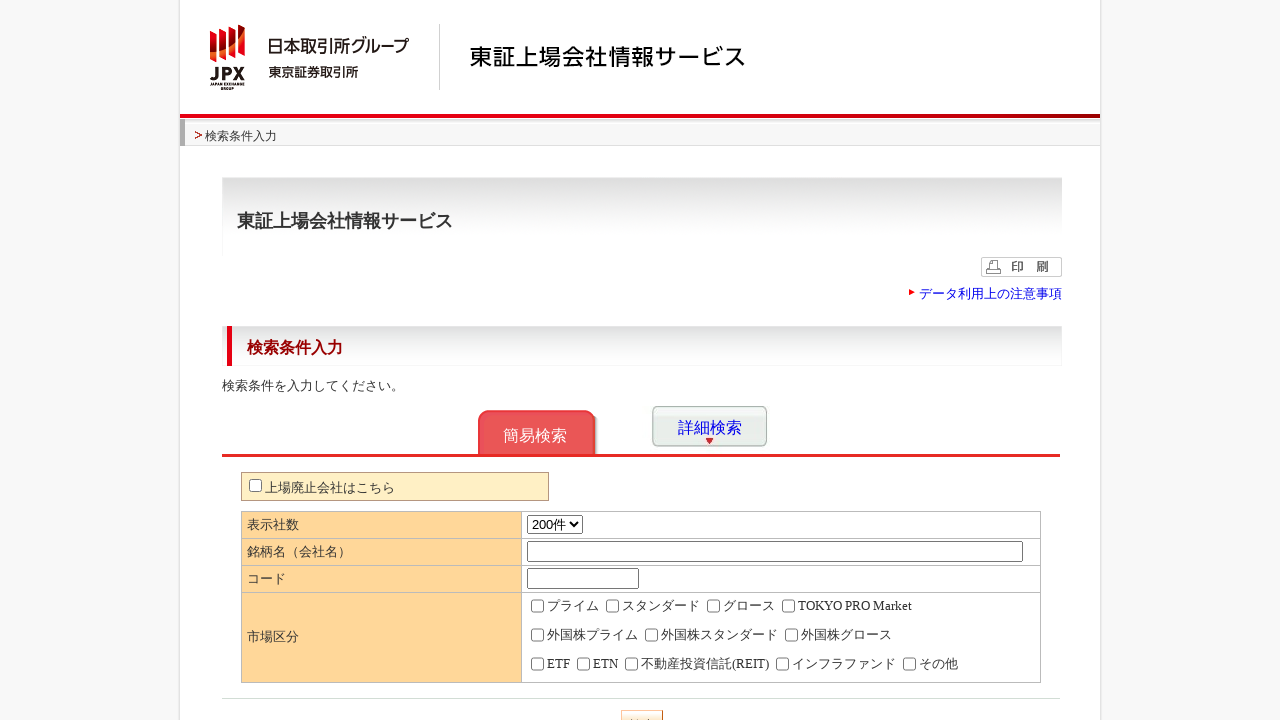

Checked the Growth (グロース) market checkbox at (713, 606) on internal:label="\u30b0\u30ed\u30fc\u30b9"s
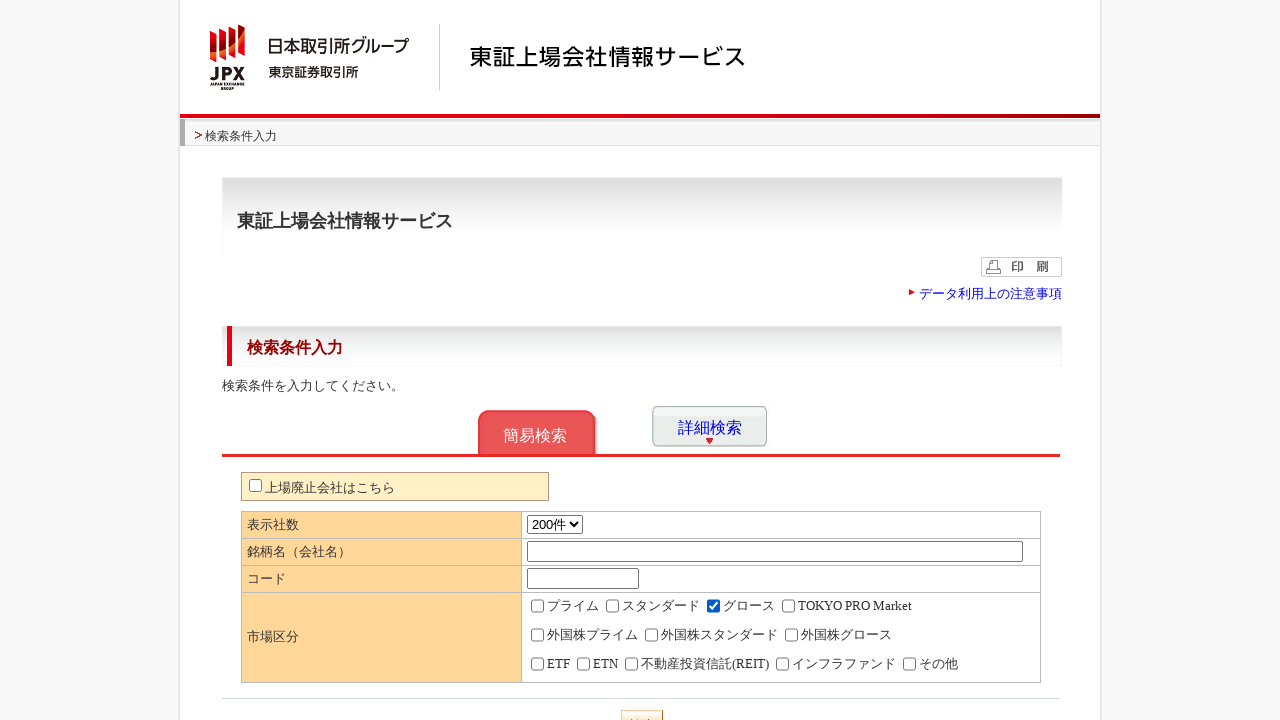

Clicked the search button at (642, 706) on .activeButton
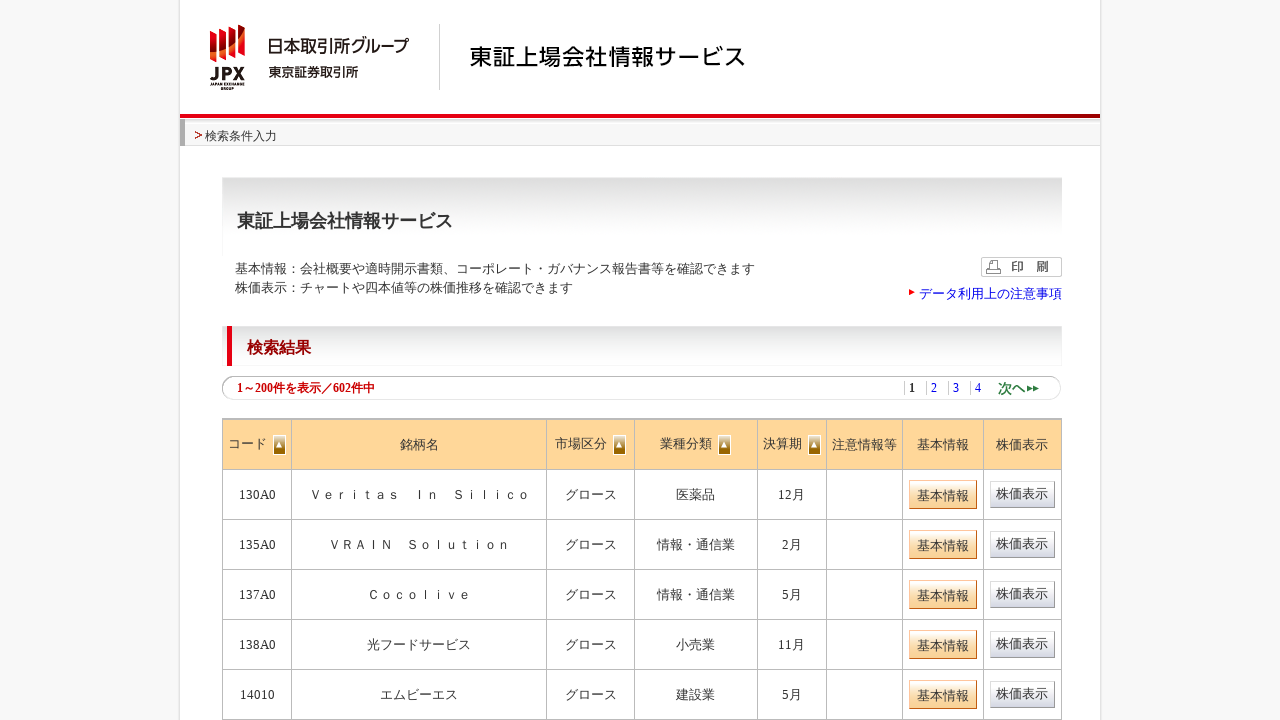

Waited for search results to load (domcontentloaded)
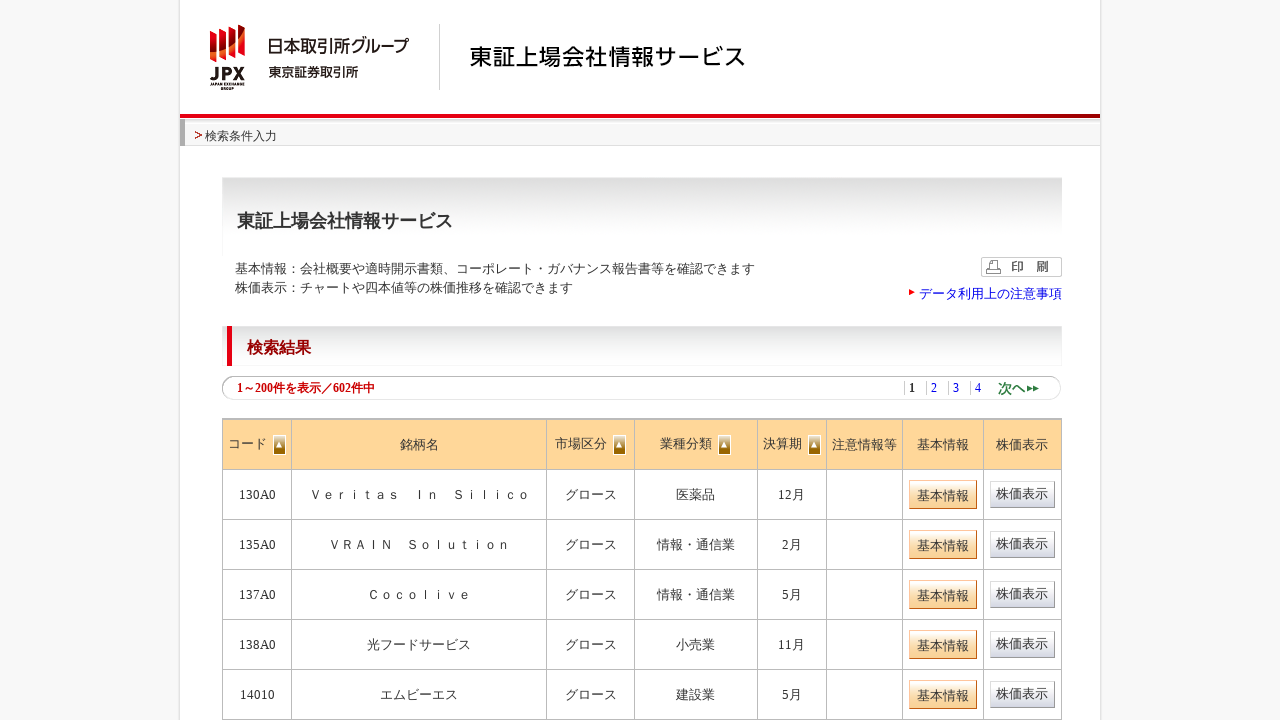

Verified results table is displayed
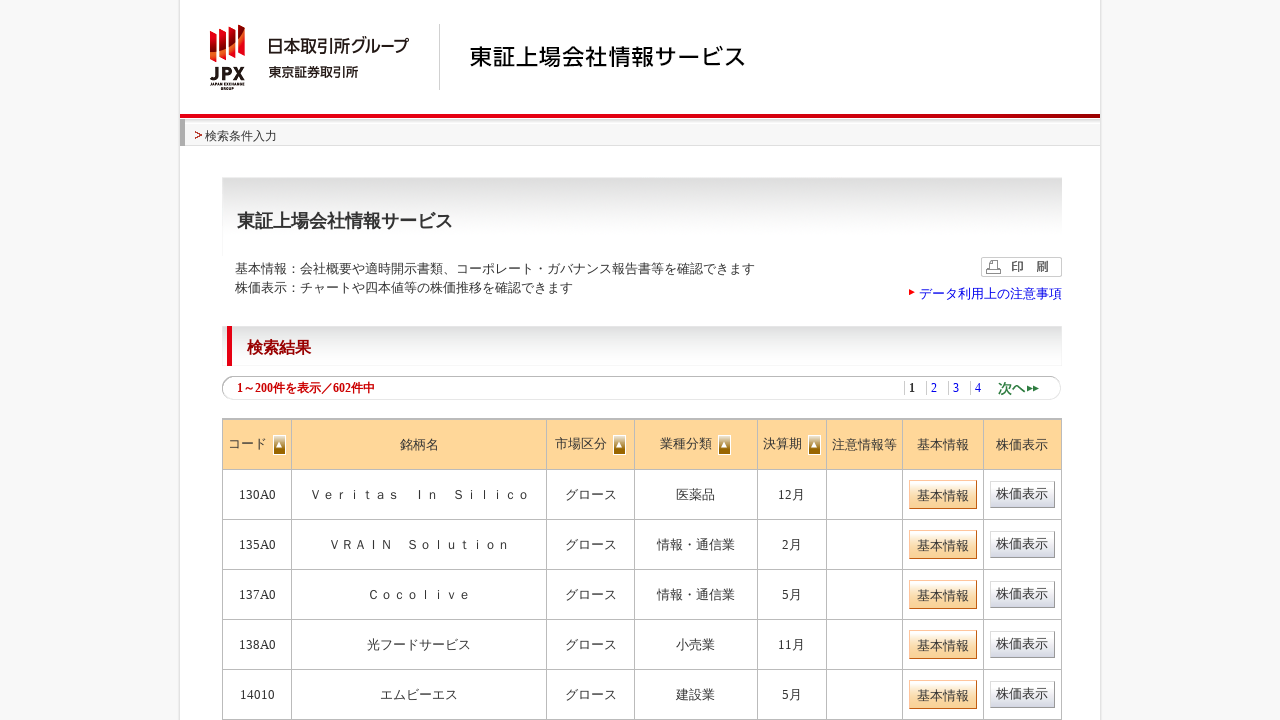

Clicked the next page link to navigate to page 2 at (1024, 388) on internal:role=link[name="次へ"i] >> nth=0
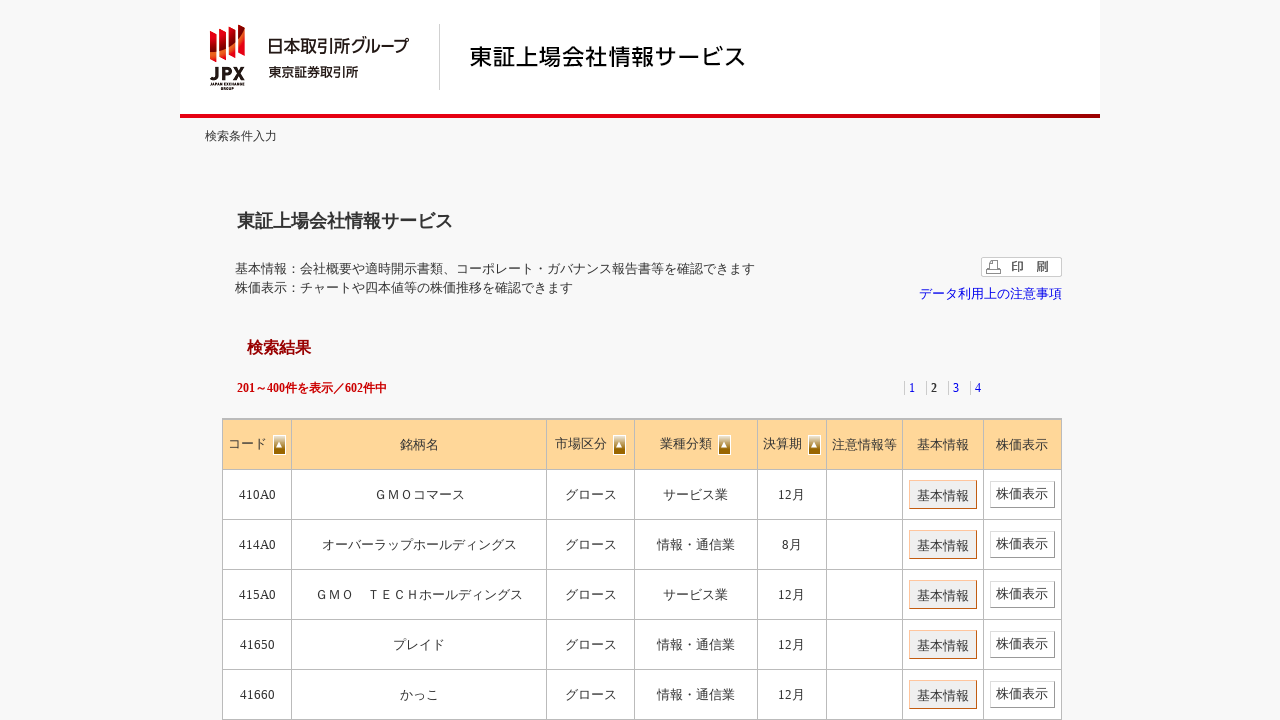

Waited for table to update after pagination
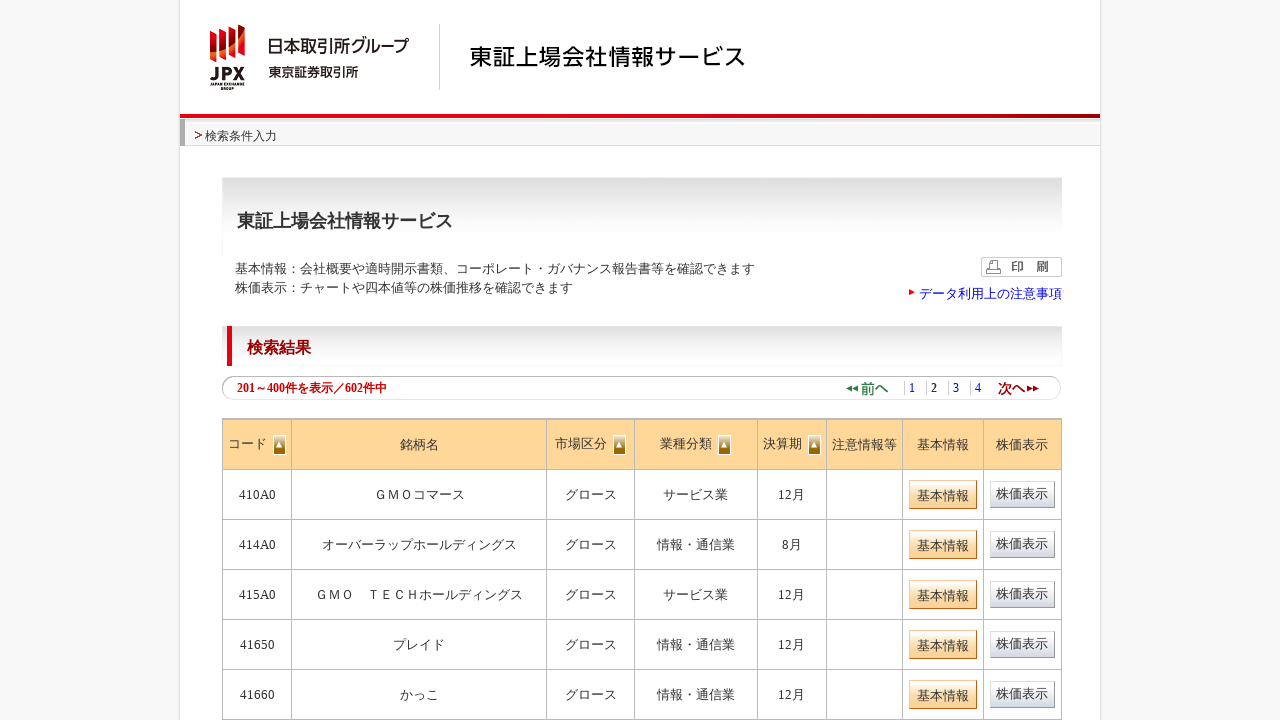

Verified table rows are present after pagination
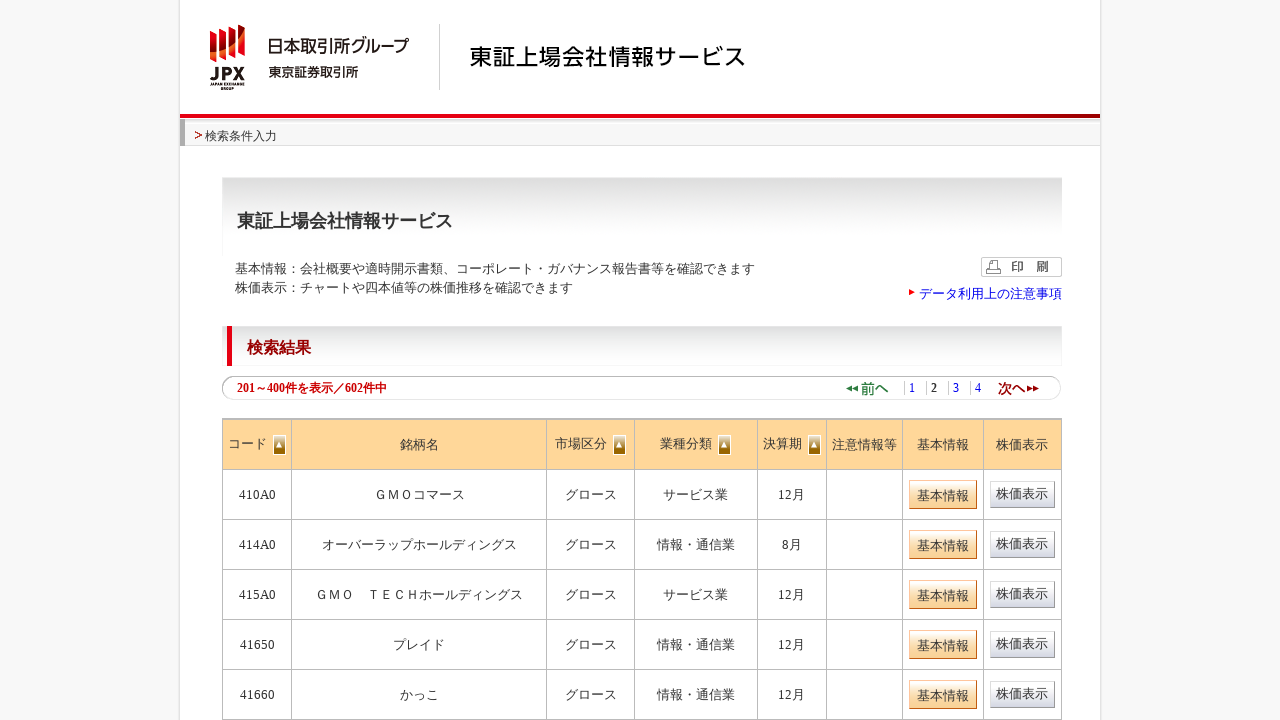

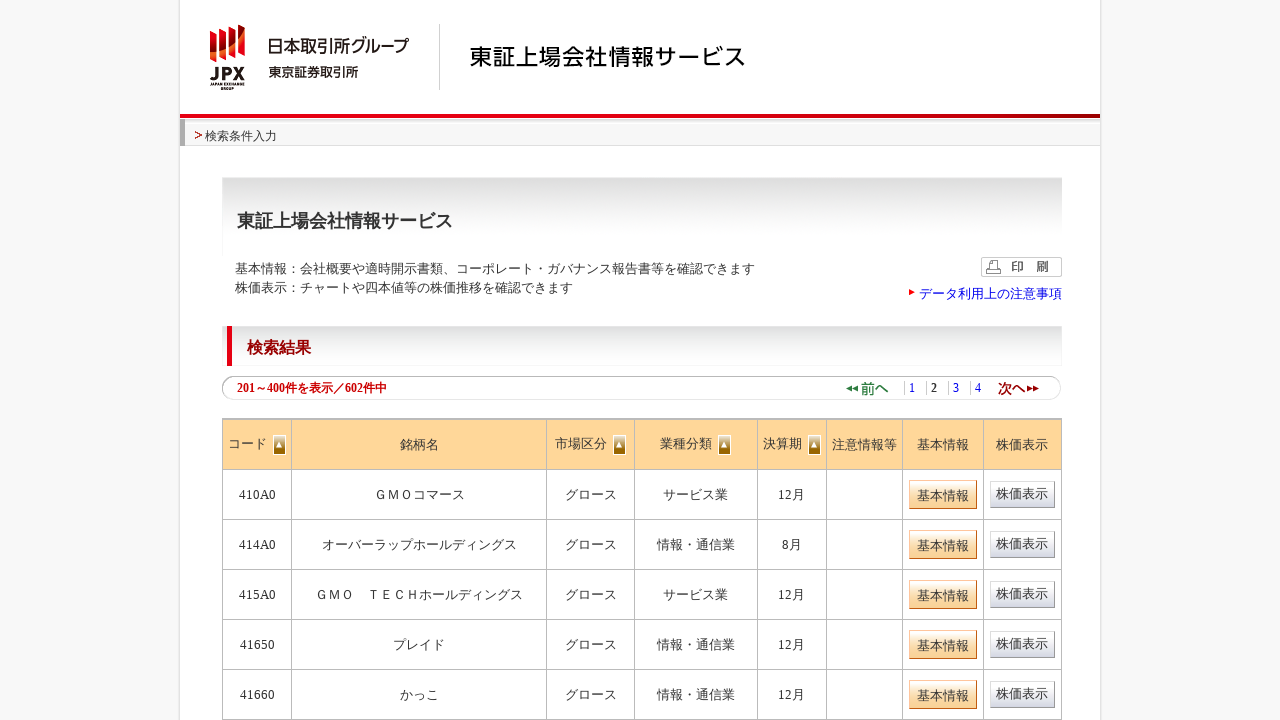